Tests that edits are cancelled when pressing Escape key

Starting URL: https://demo.playwright.dev/todomvc

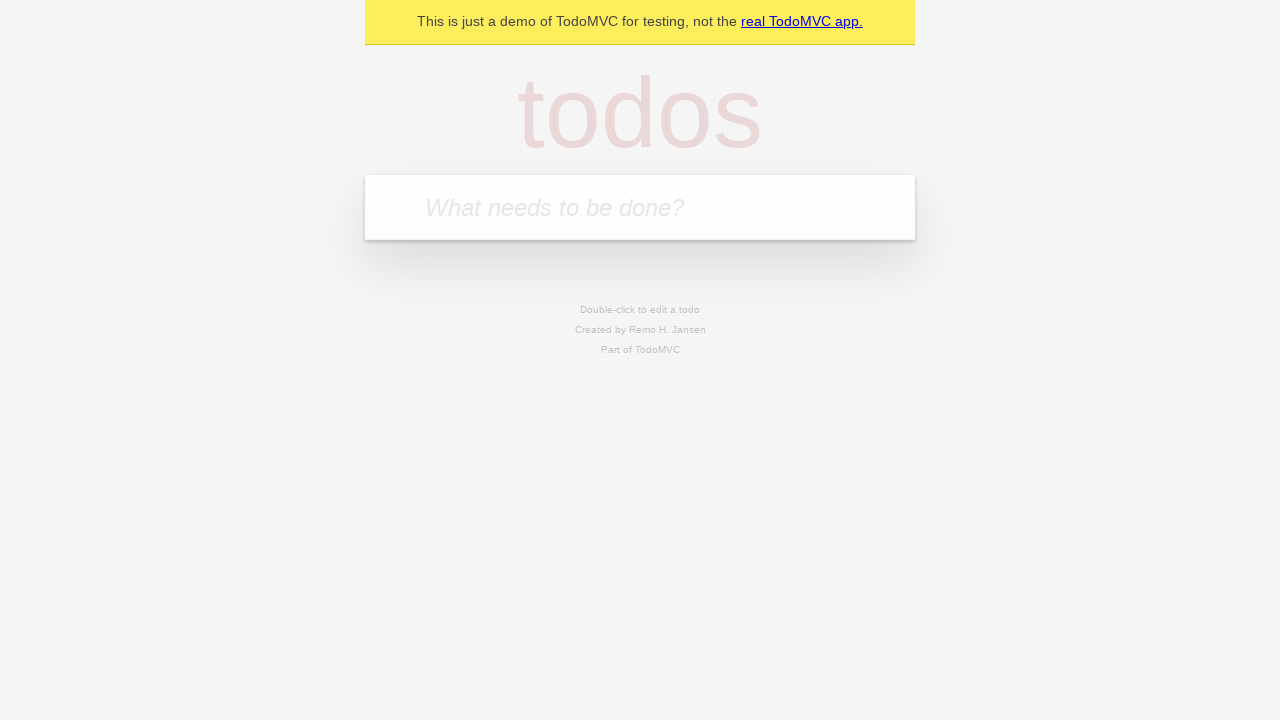

Filled input field with 'buy some cheese' on internal:attr=[placeholder="What needs to be done?"i]
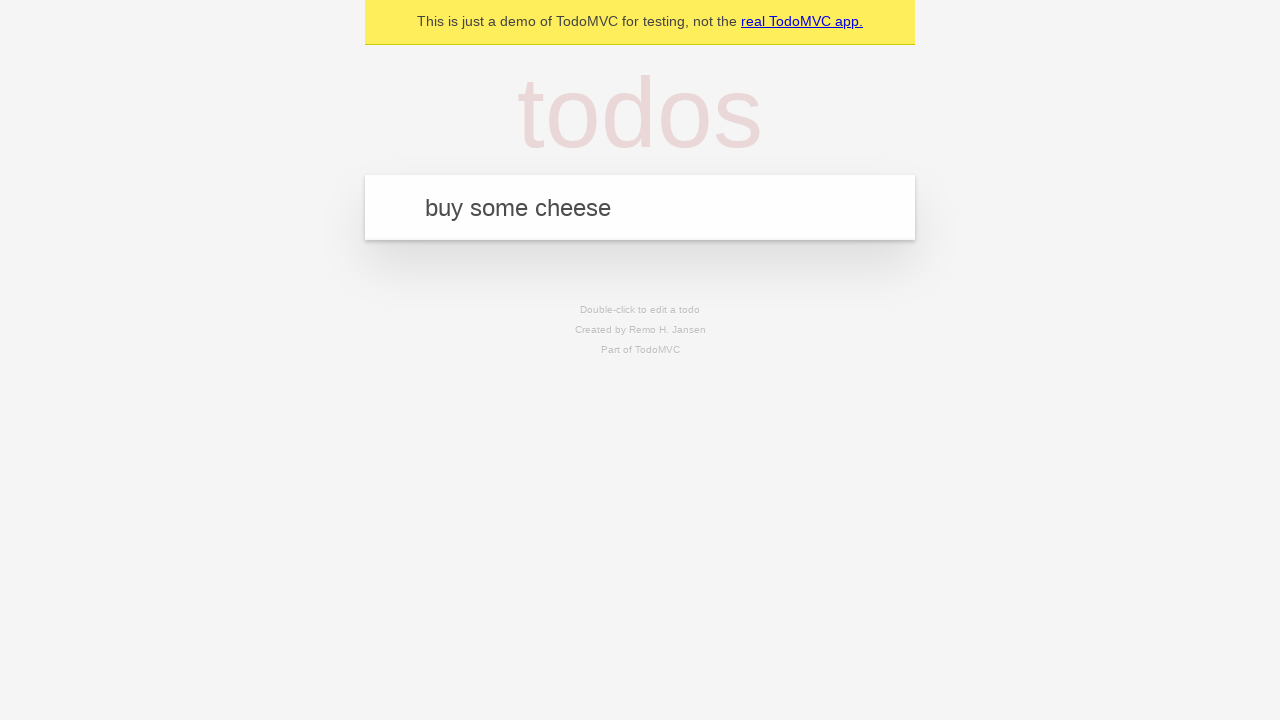

Pressed Enter to create first todo on internal:attr=[placeholder="What needs to be done?"i]
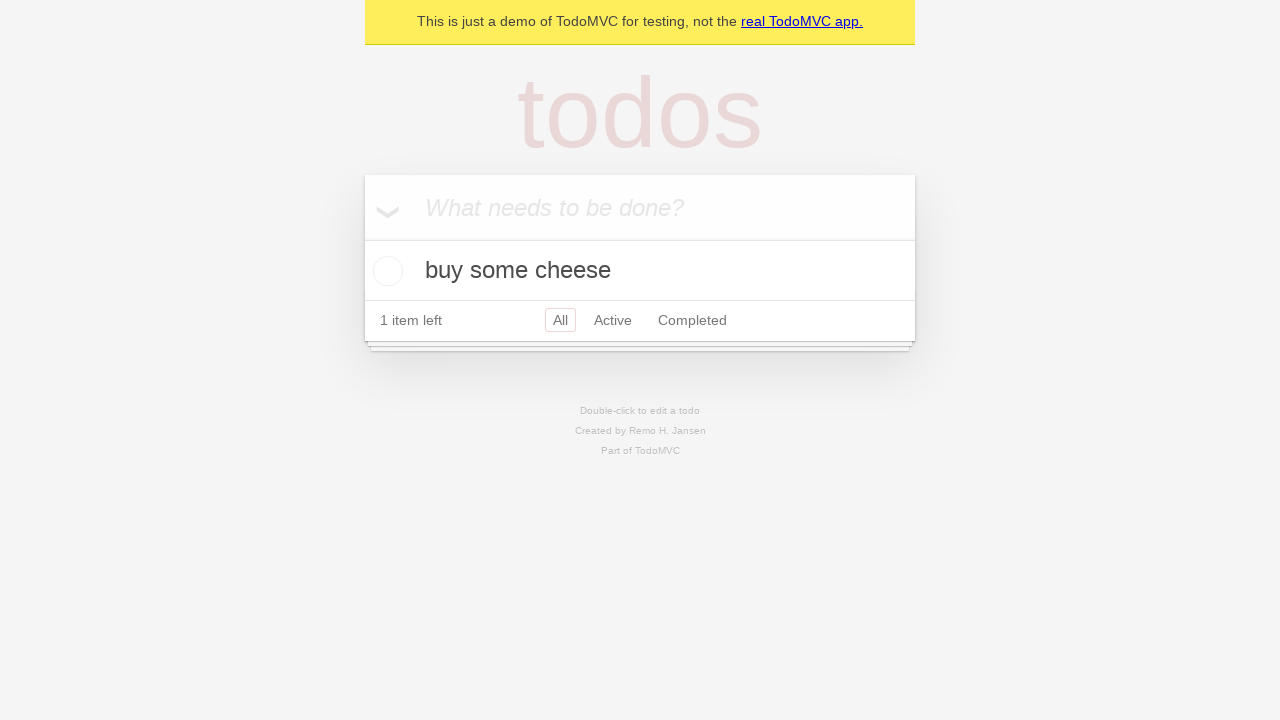

Filled input field with 'feed the cat' on internal:attr=[placeholder="What needs to be done?"i]
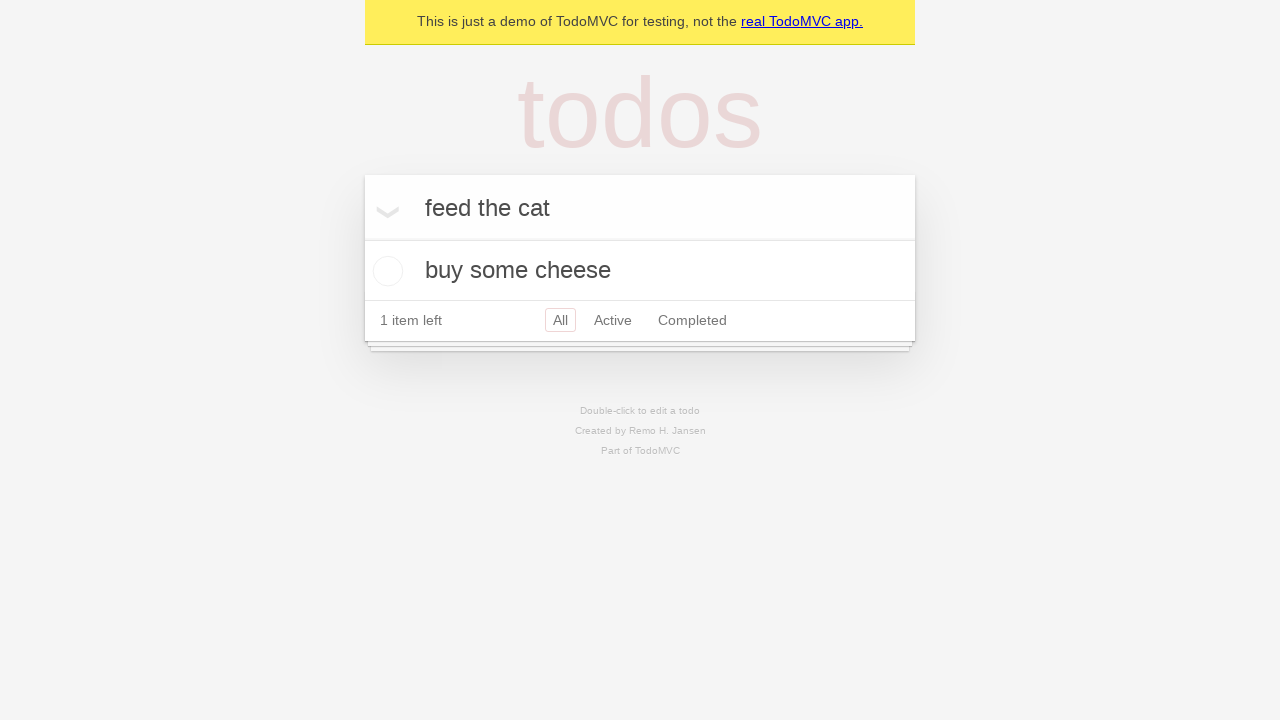

Pressed Enter to create second todo on internal:attr=[placeholder="What needs to be done?"i]
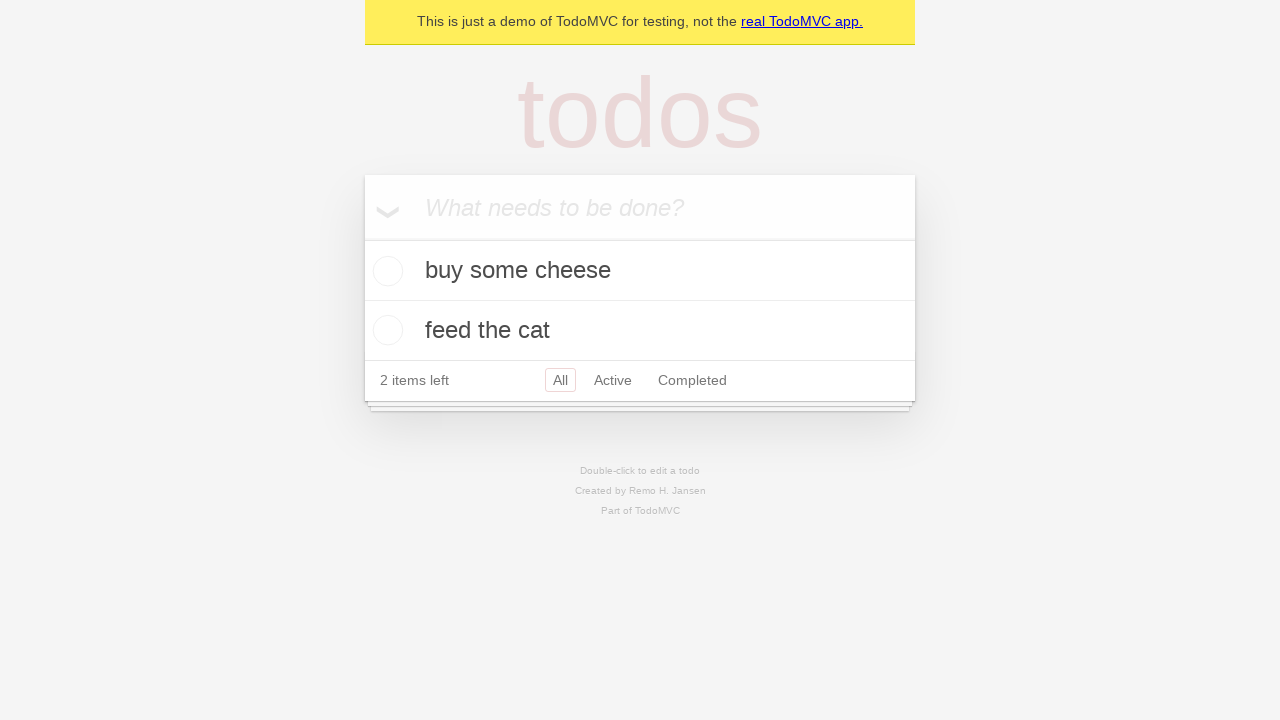

Filled input field with 'book a doctors appointment' on internal:attr=[placeholder="What needs to be done?"i]
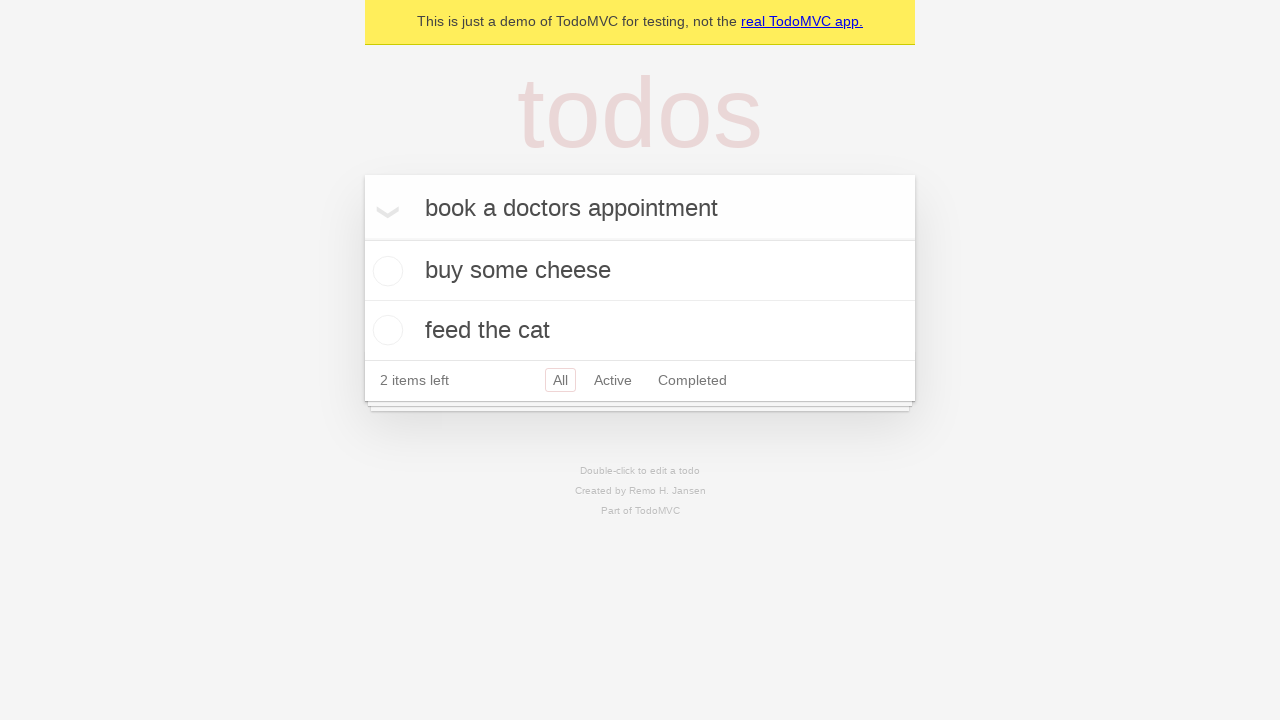

Pressed Enter to create third todo on internal:attr=[placeholder="What needs to be done?"i]
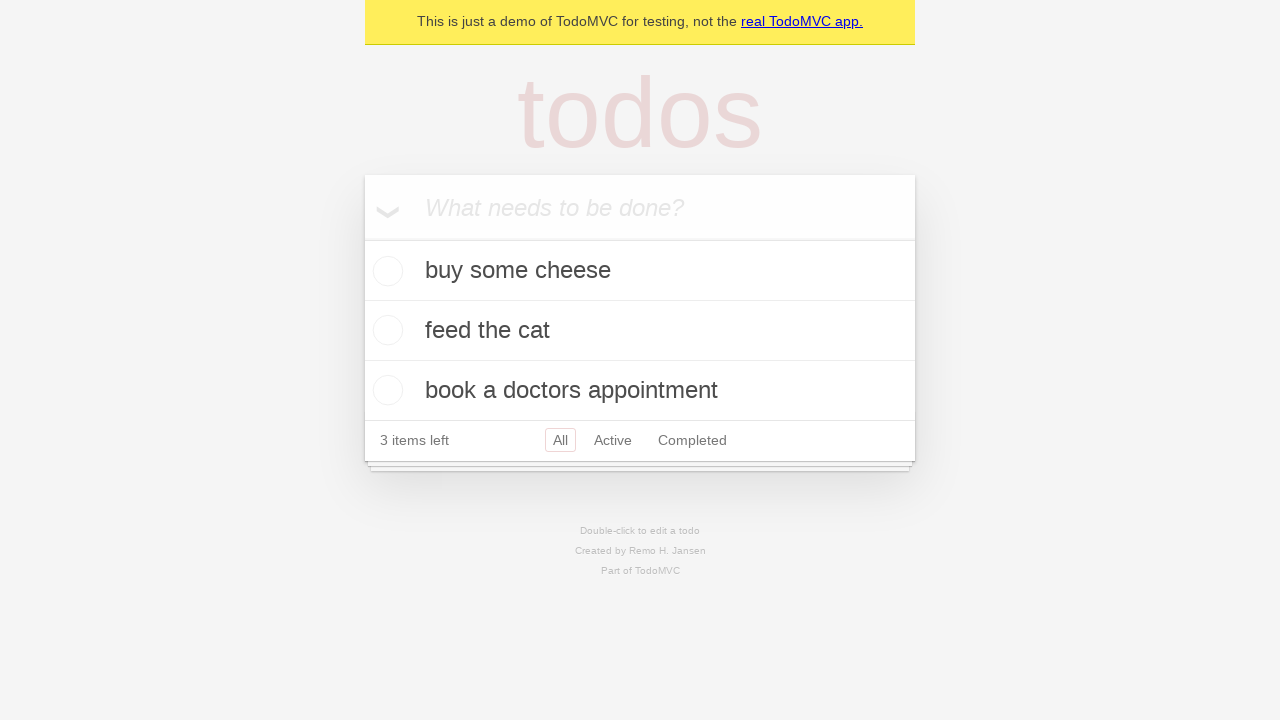

Double-clicked on second todo item to enter edit mode at (640, 331) on internal:testid=[data-testid="todo-item"s] >> nth=1
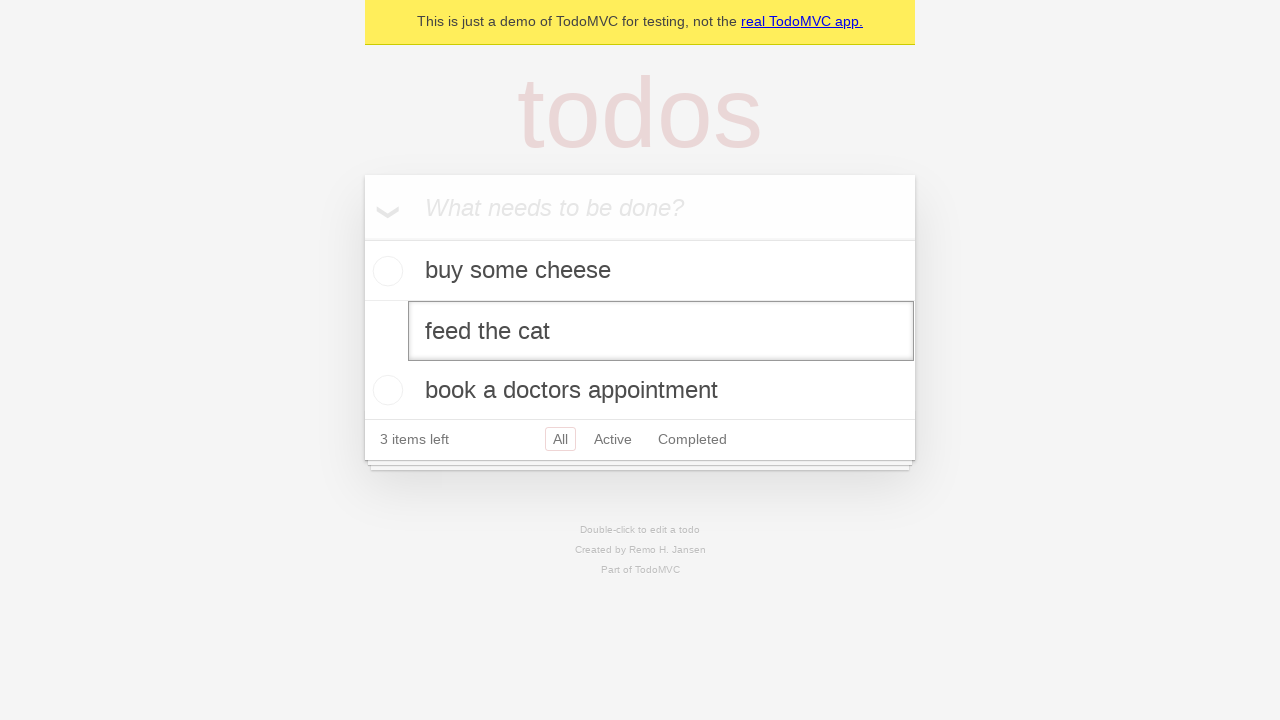

Changed todo text to 'buy some sausages' on internal:testid=[data-testid="todo-item"s] >> nth=1 >> internal:role=textbox[nam
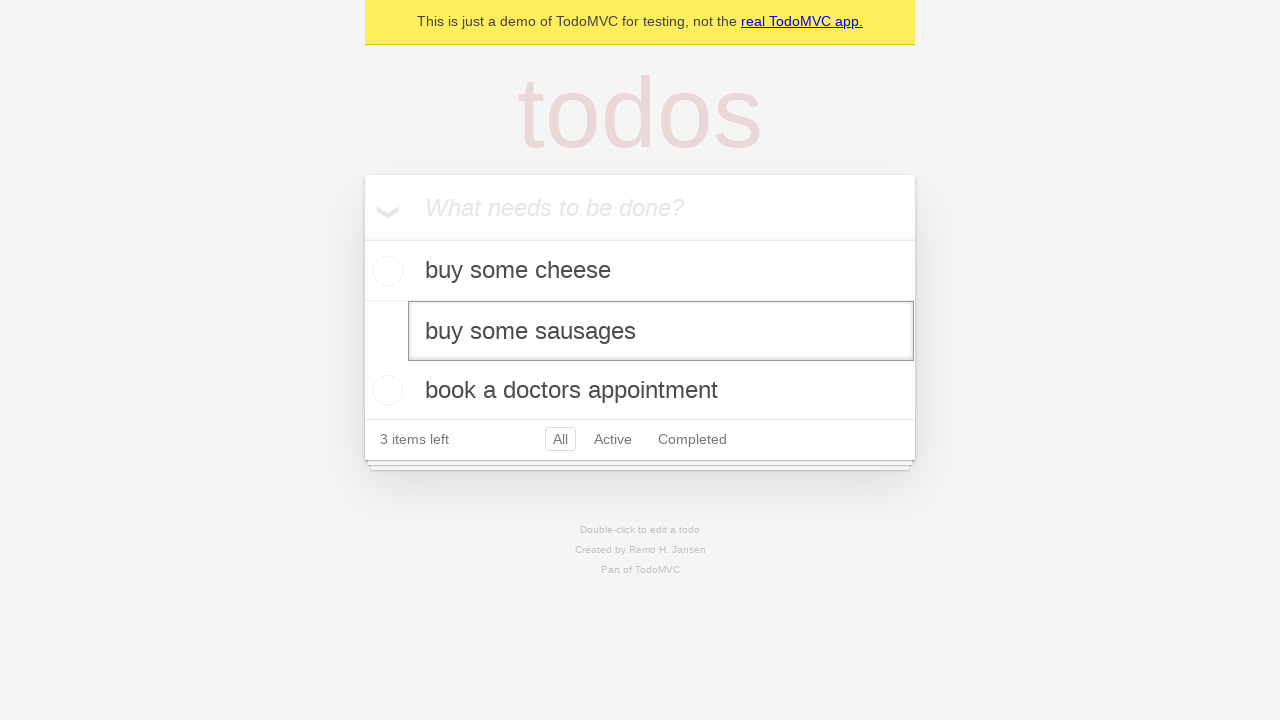

Pressed Escape key to cancel edit on internal:testid=[data-testid="todo-item"s] >> nth=1 >> internal:role=textbox[nam
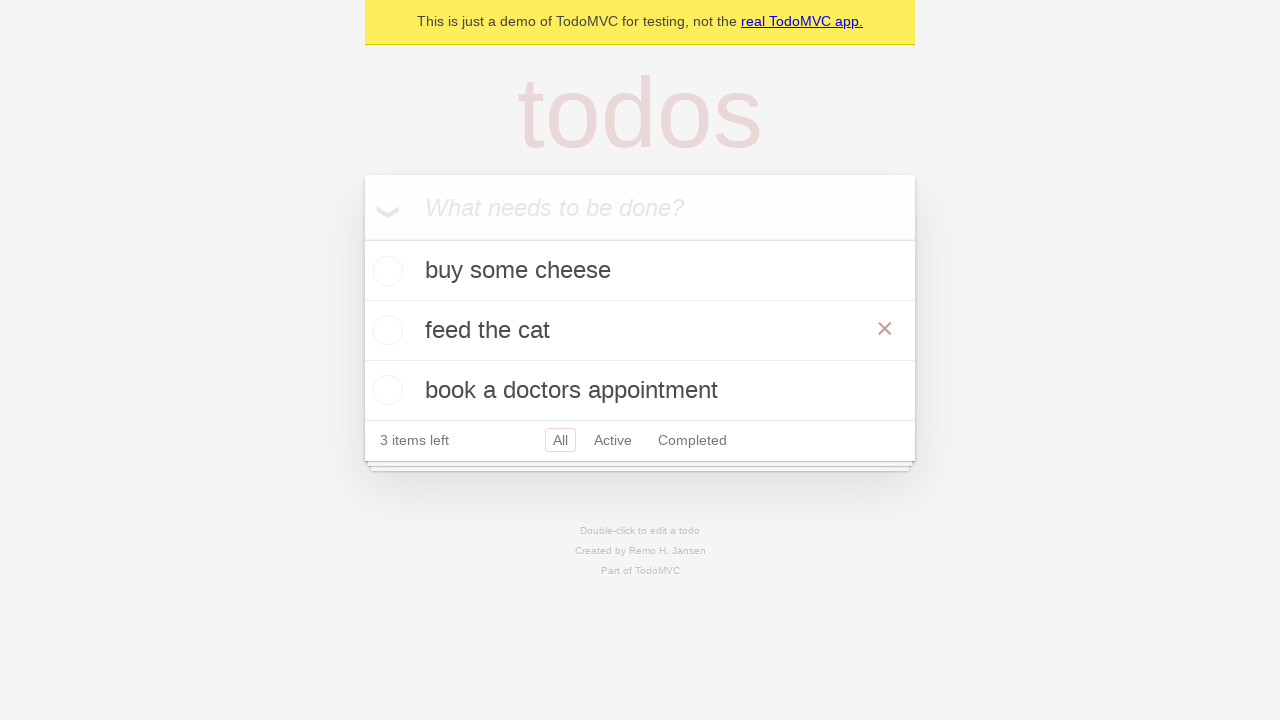

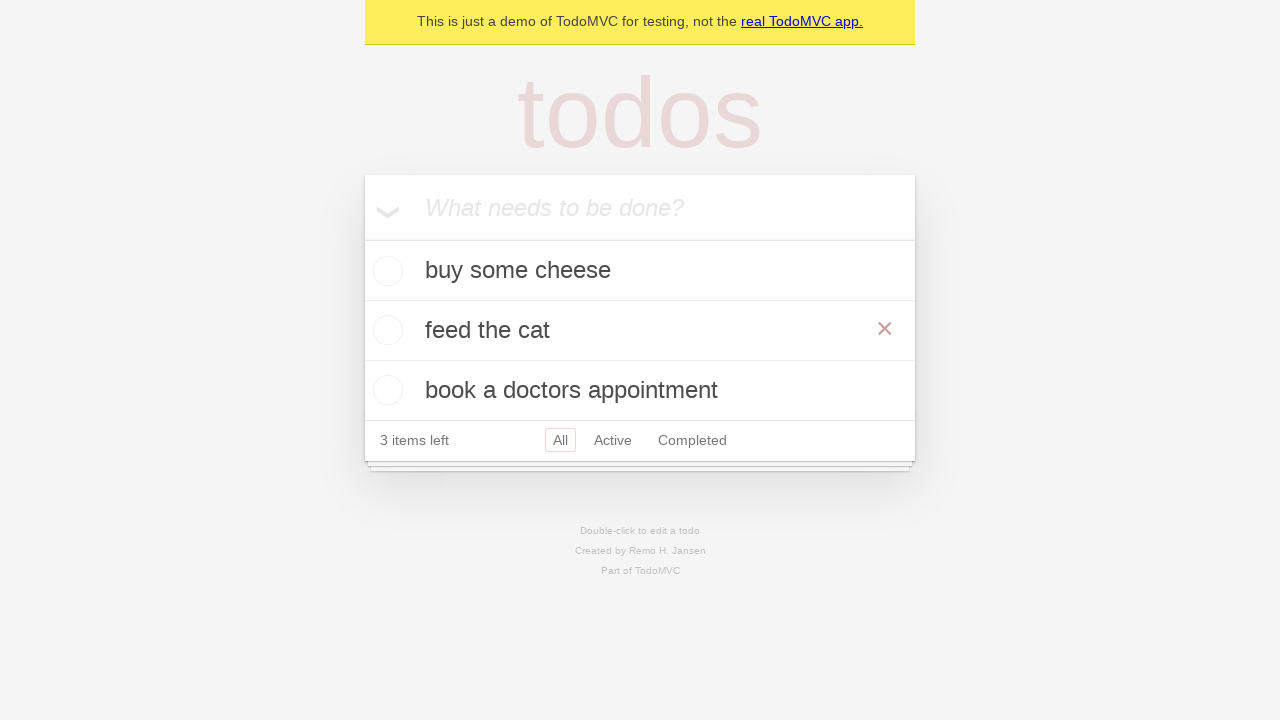